Tests drag and drop functionality by dragging an element to a new position using offset coordinates

Starting URL: https://letcode.in/draggable

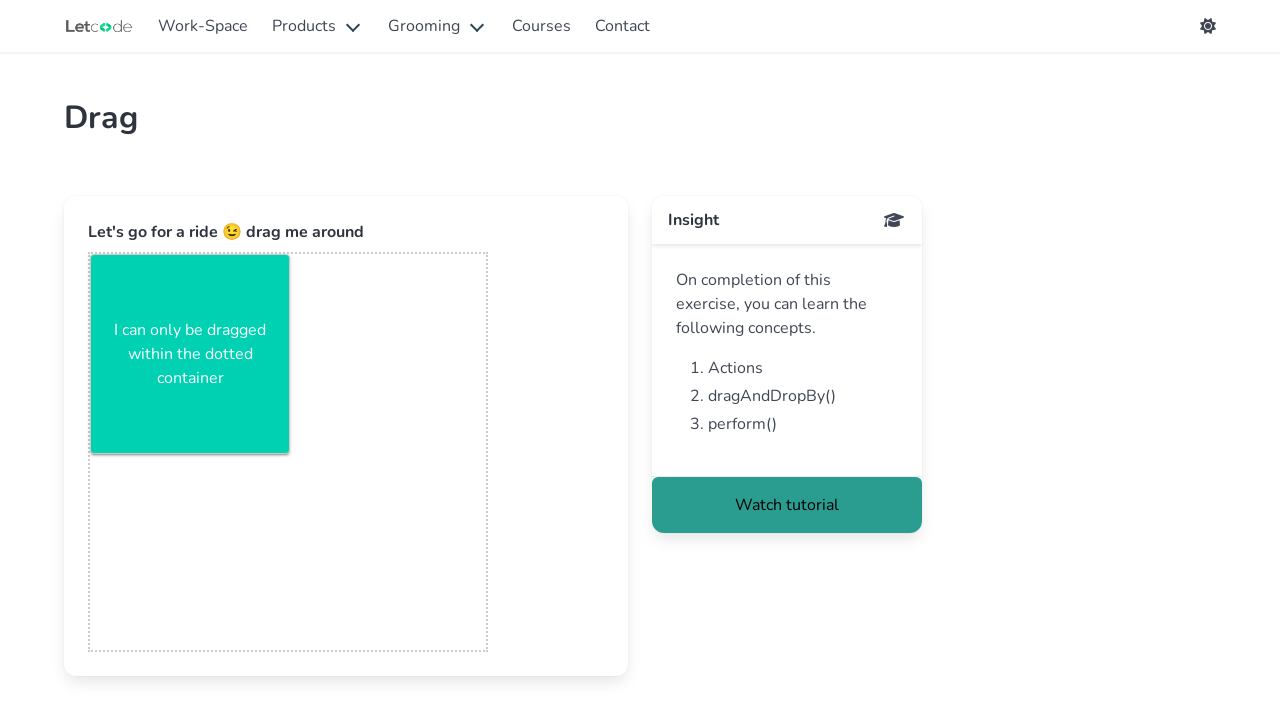

Located the draggable green box element
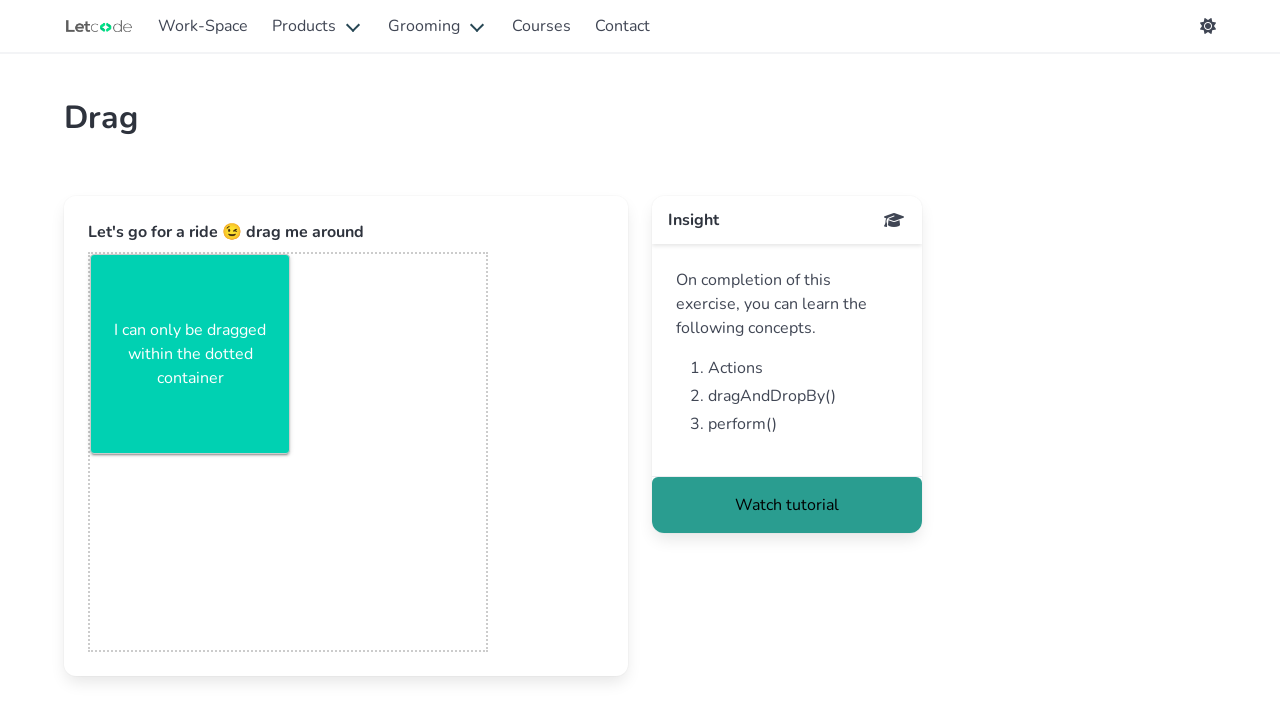

Retrieved bounding box coordinates of the draggable element
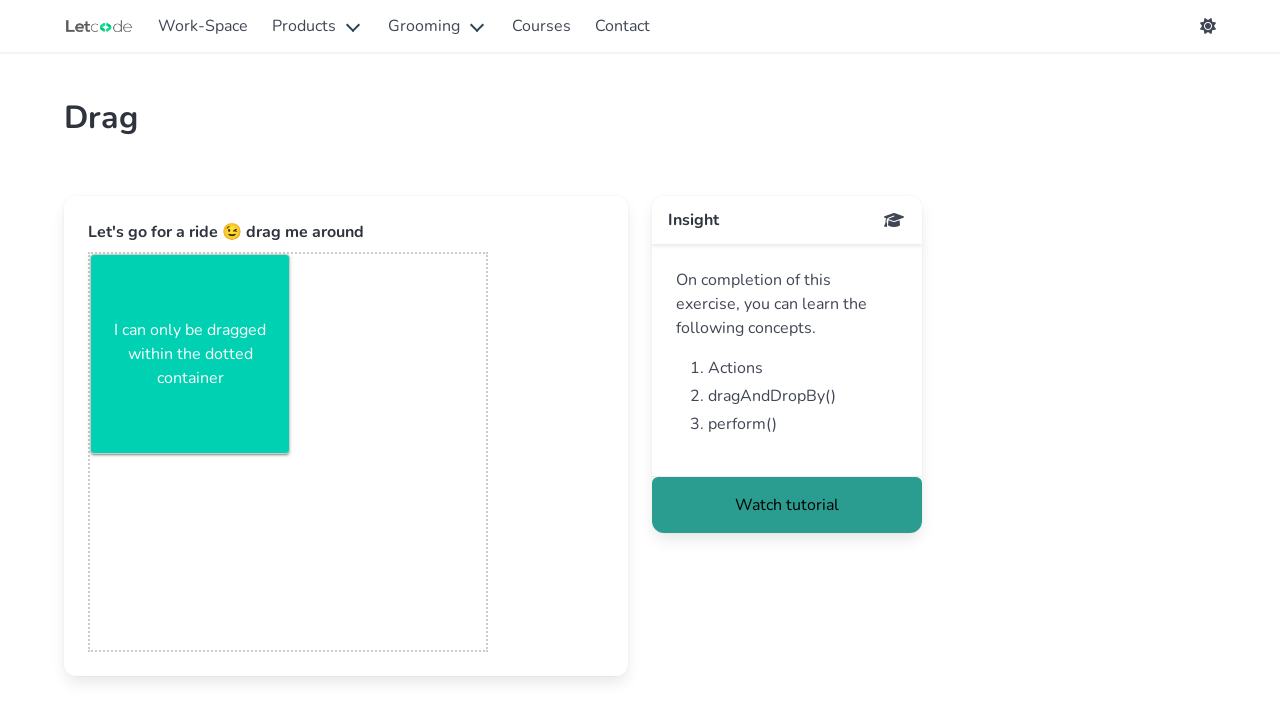

Moved mouse to center of the draggable element at (190, 354)
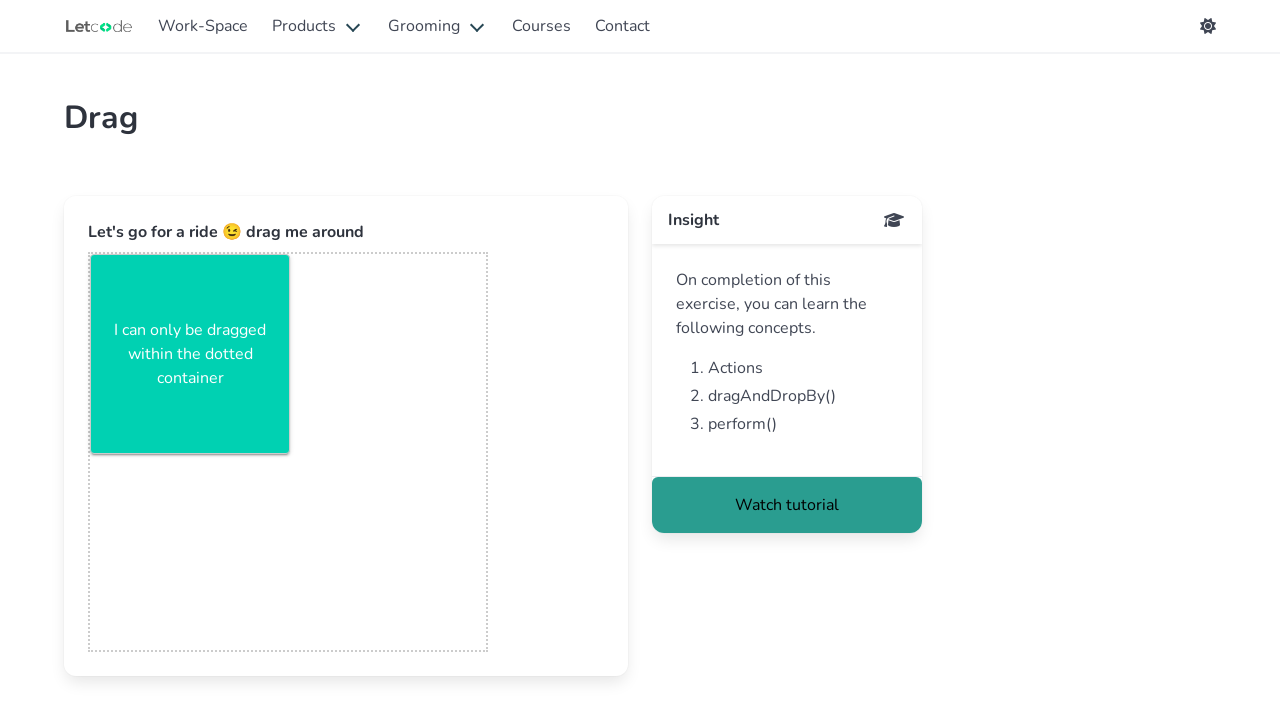

Pressed mouse button down to start drag at (190, 354)
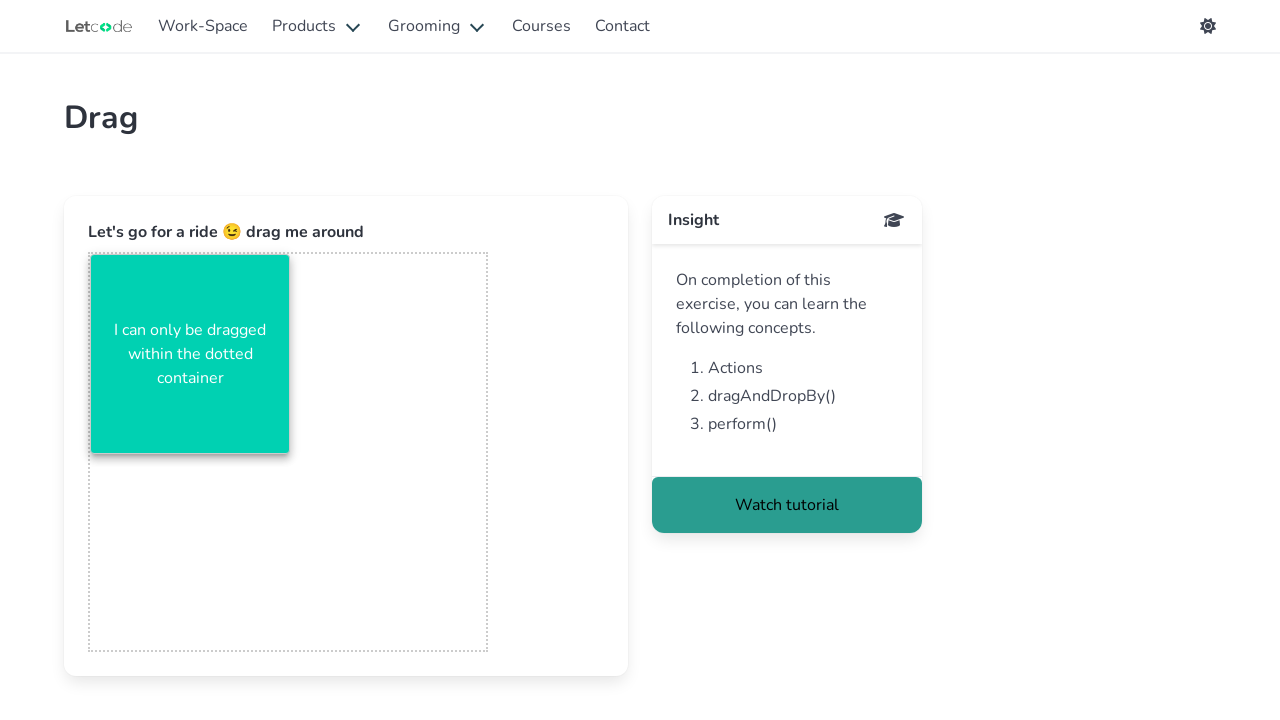

Dragged element 25 pixels right and 30 pixels down at (215, 384)
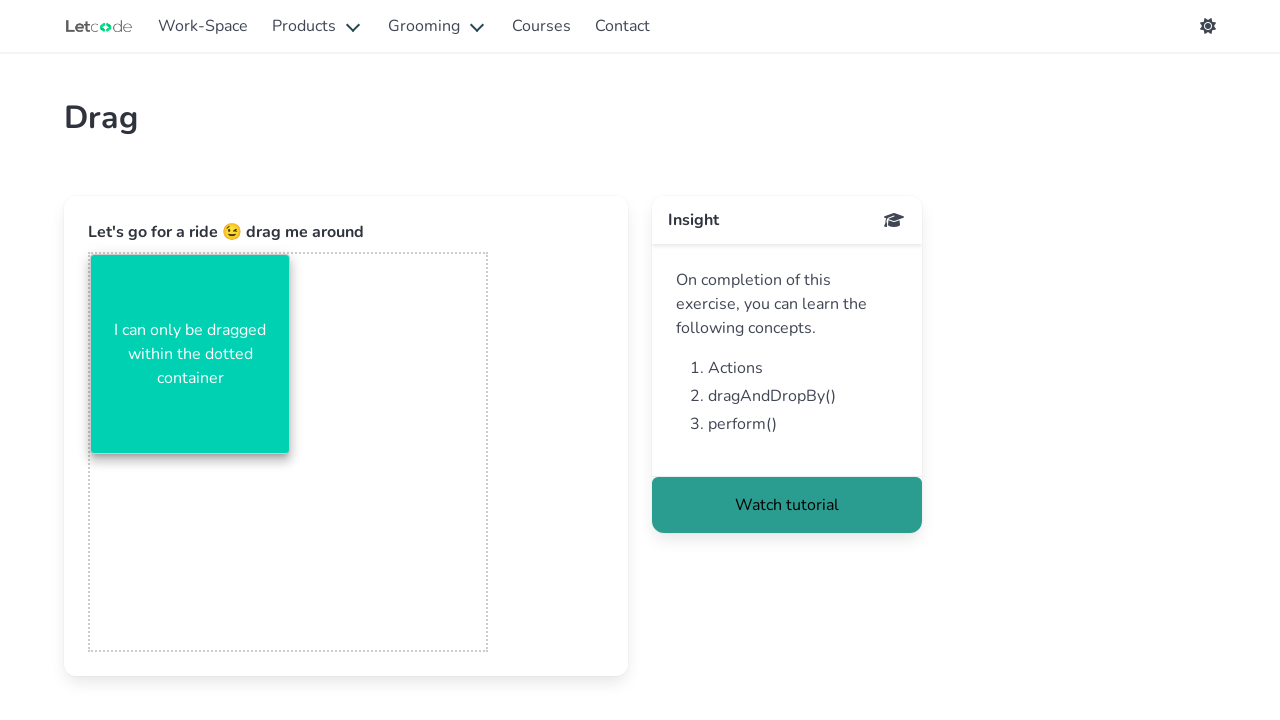

Released mouse button to complete drag and drop at (215, 384)
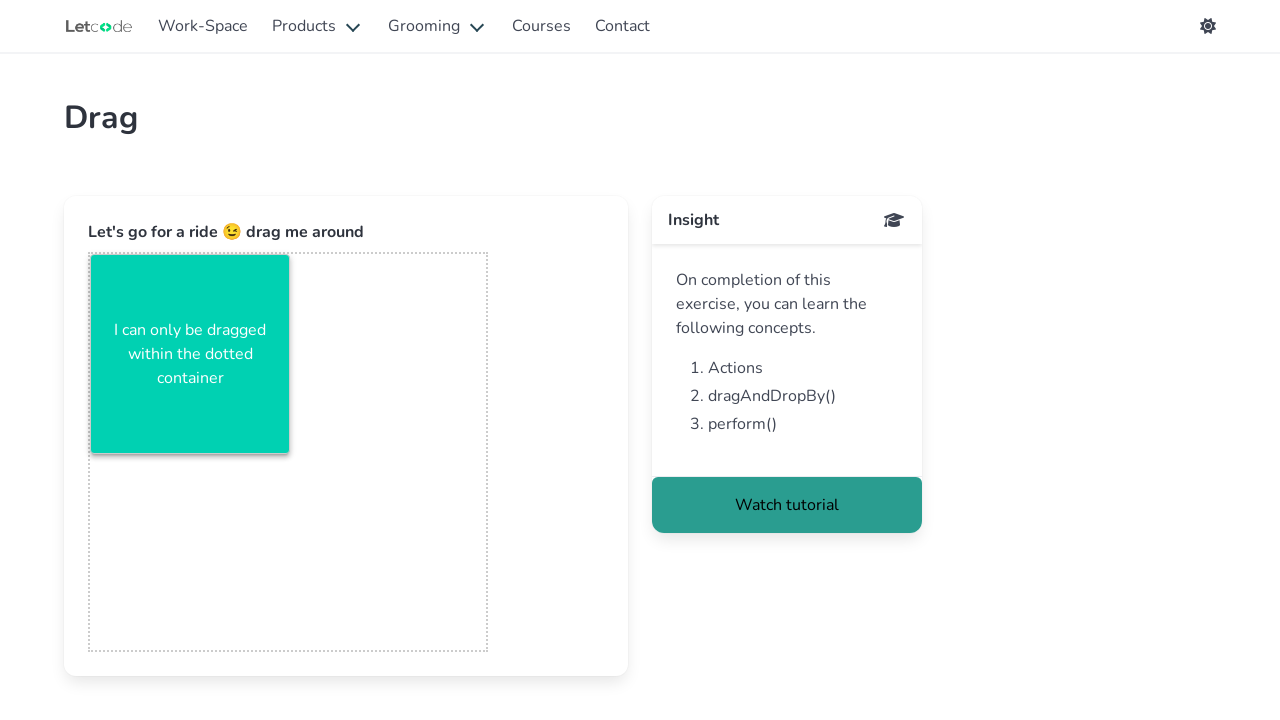

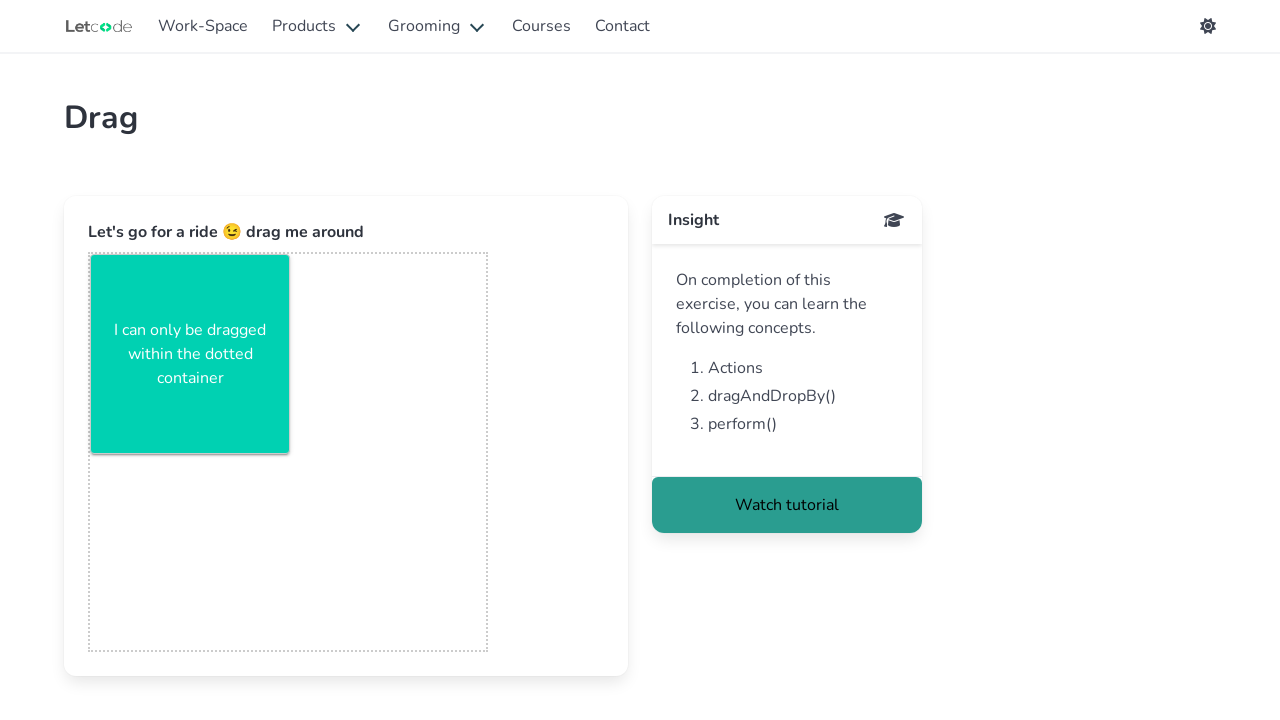